Tests zip code validation with valid 5-digit input and verifies the Register button is displayed on the next page

Starting URL: https://www.sharelane.com/cgi-bin/register.py

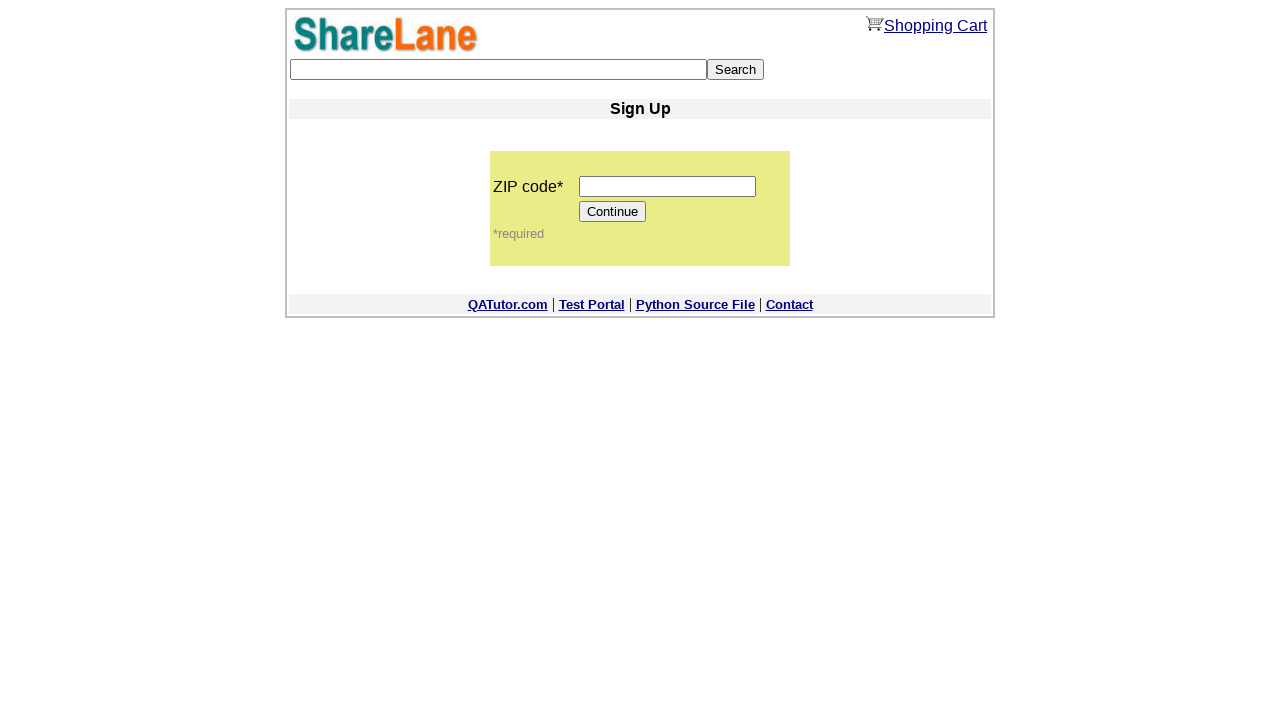

Filled zip code field with valid 5-digit input '12345' on input[name='zip_code']
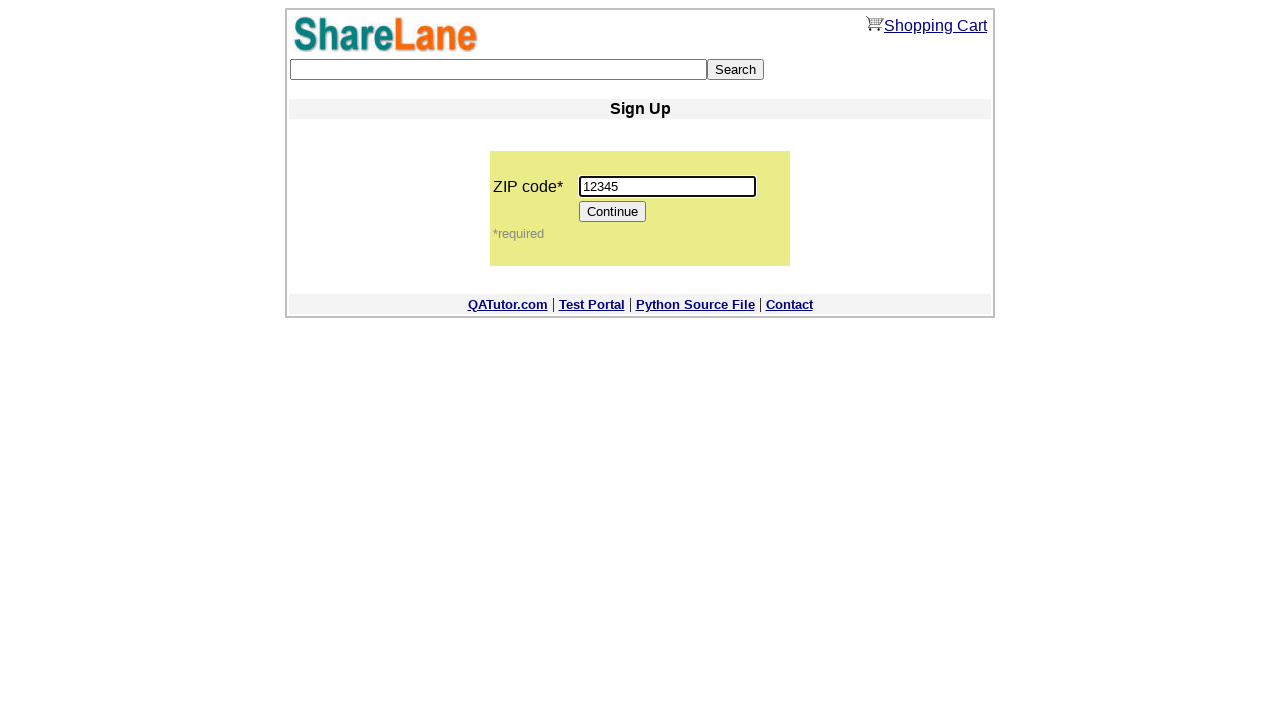

Clicked Continue button at (613, 212) on [value='Continue']
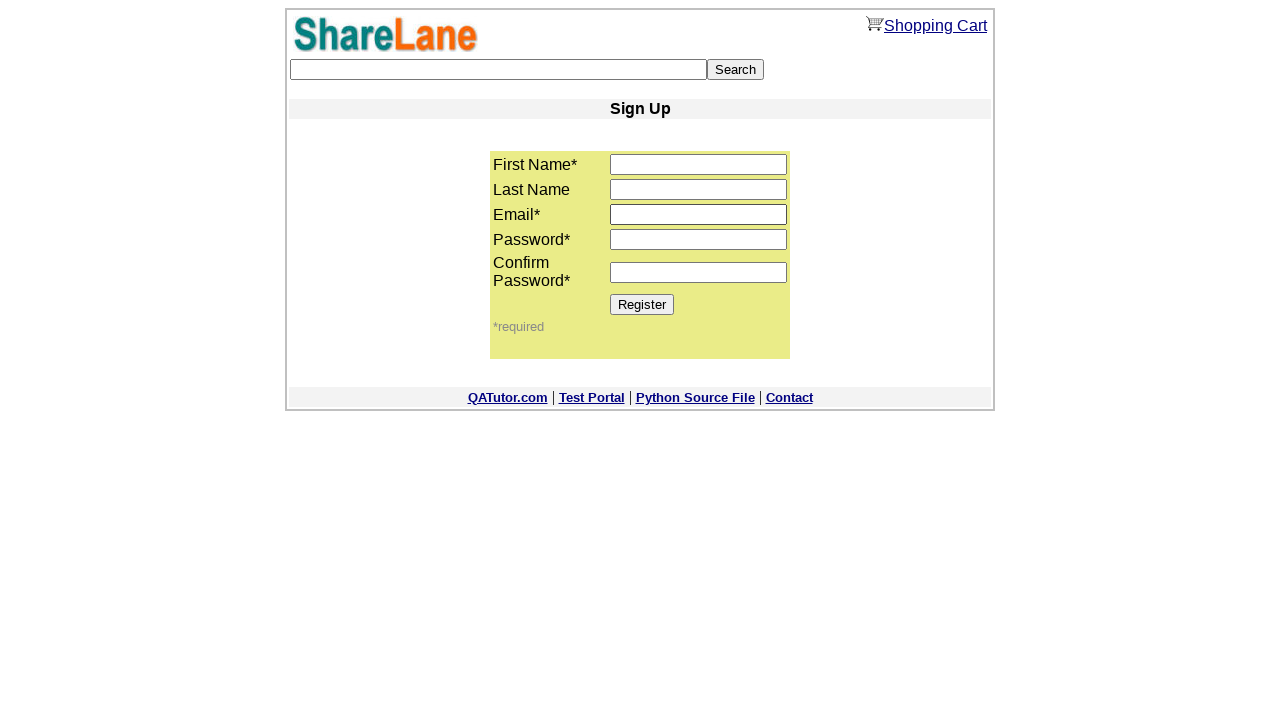

Register button loaded and became visible on the next page
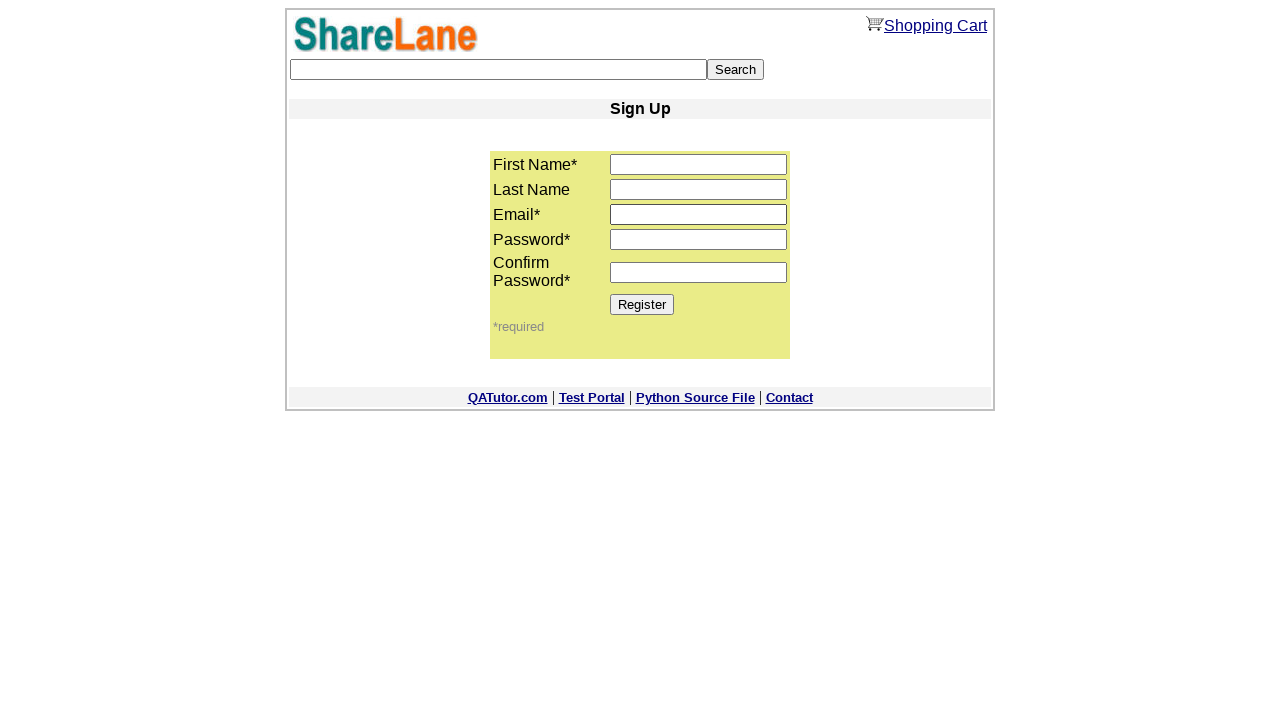

Verified Register button is visible
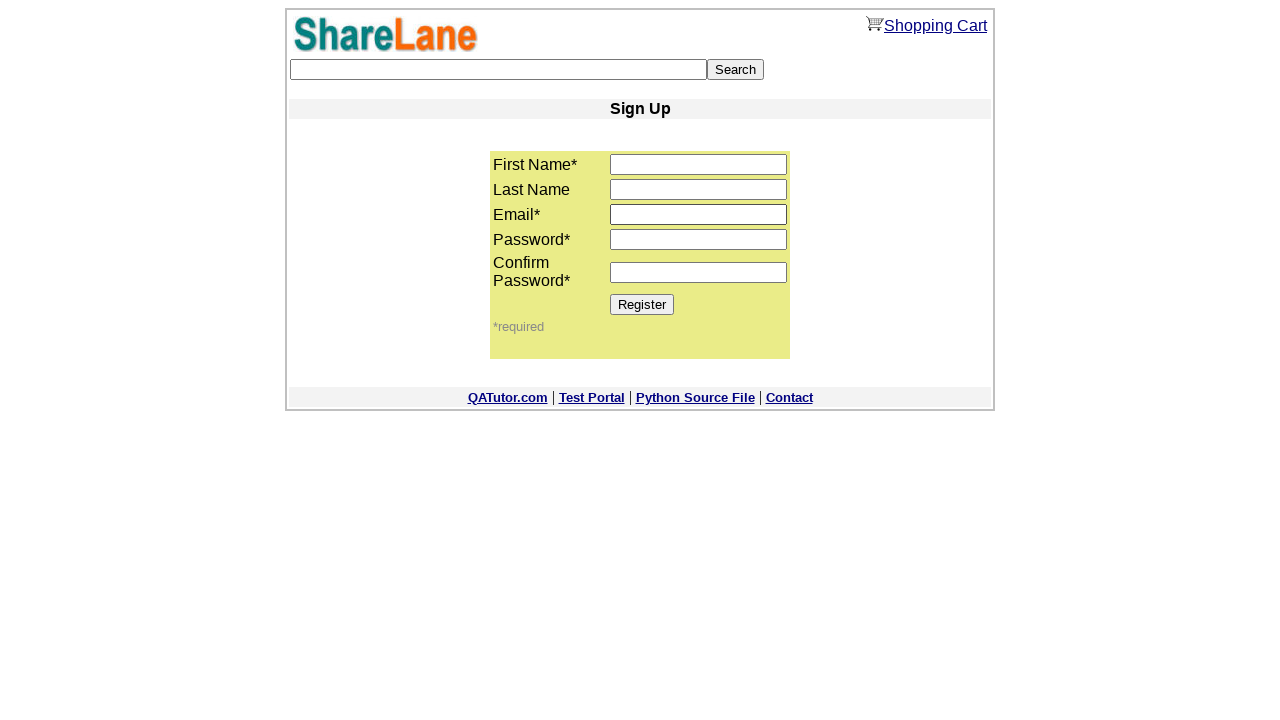

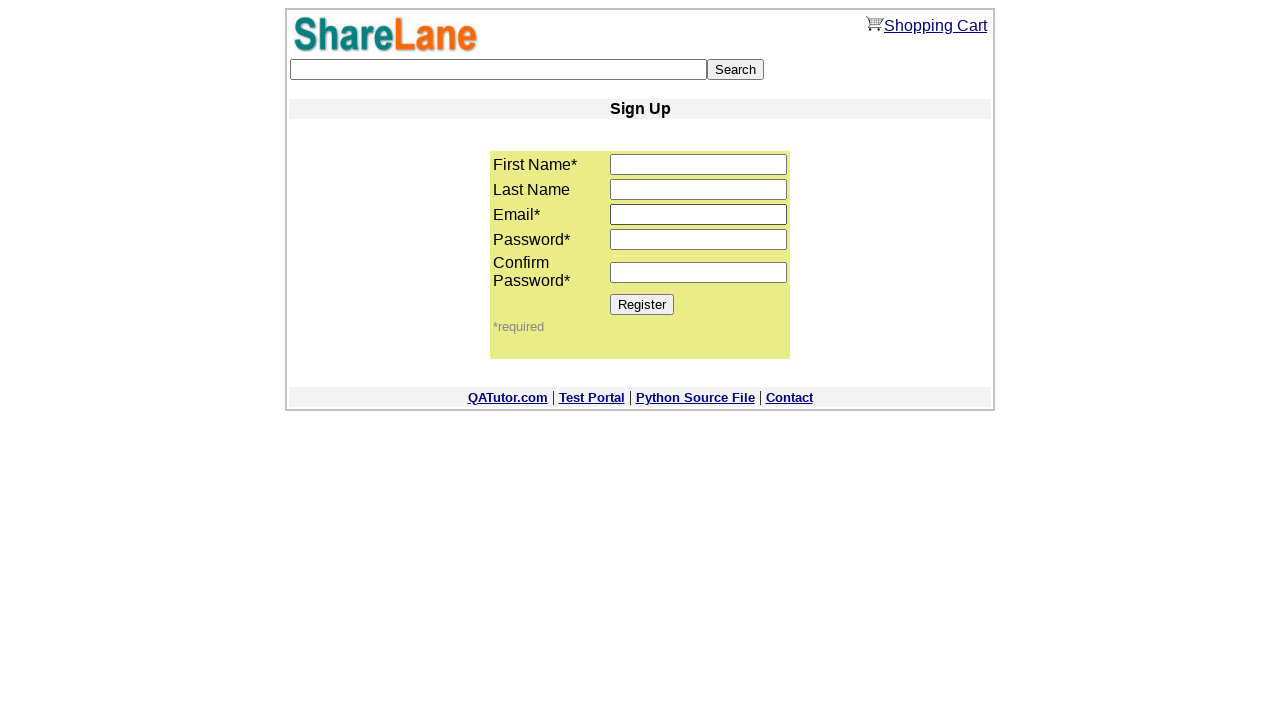